Tests drag and drop functionality by dragging a draggable element into a droppable area using the dragAndDrop method

Starting URL: http://jqueryui.com/droppable/

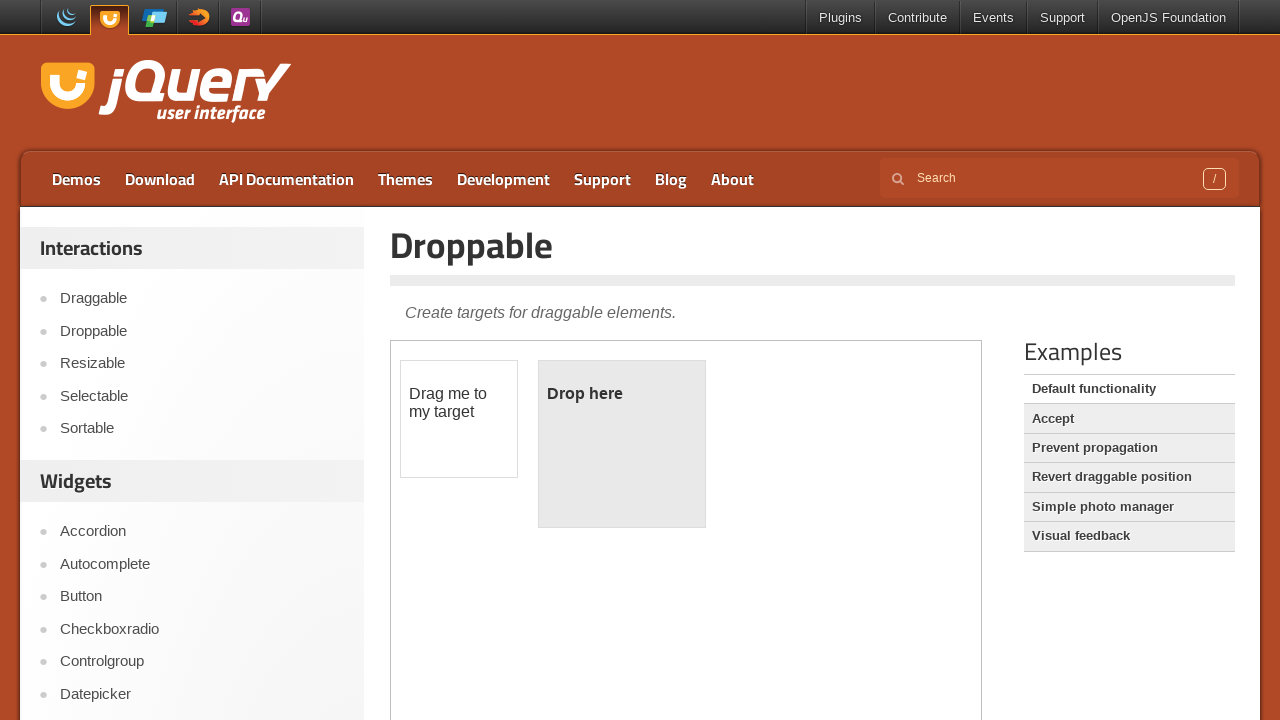

Located the demo iframe
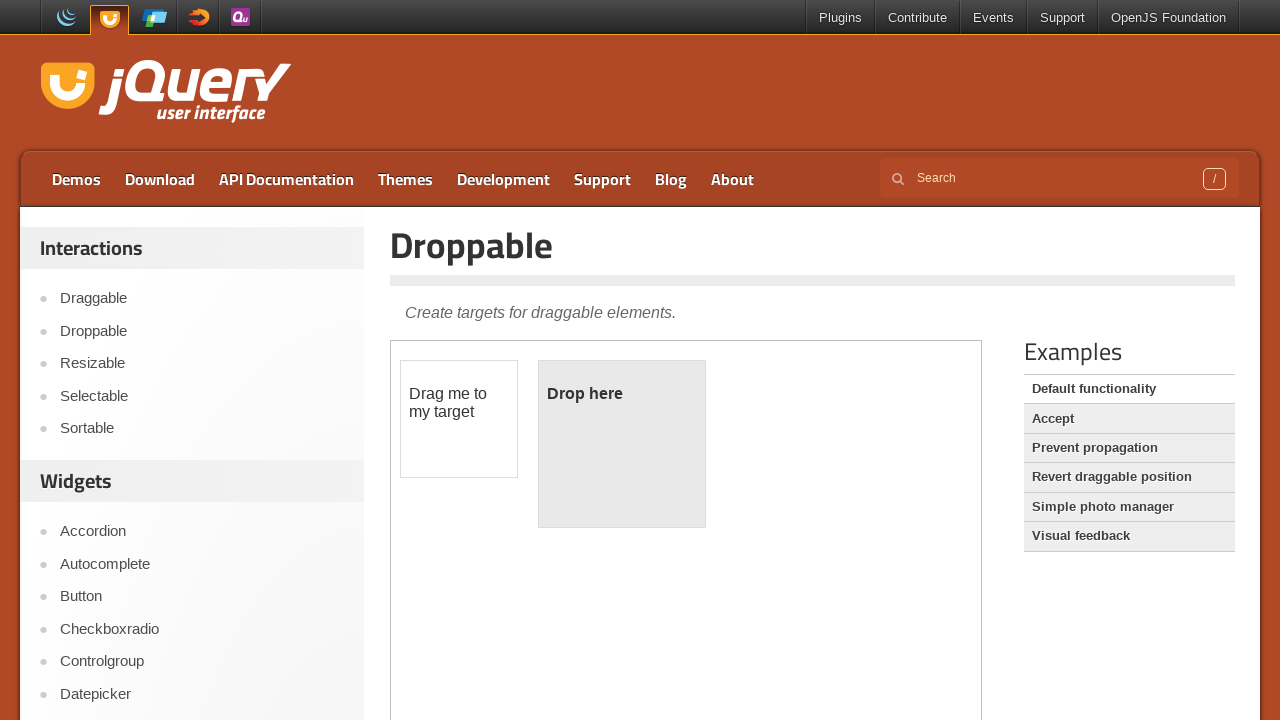

Located the draggable element
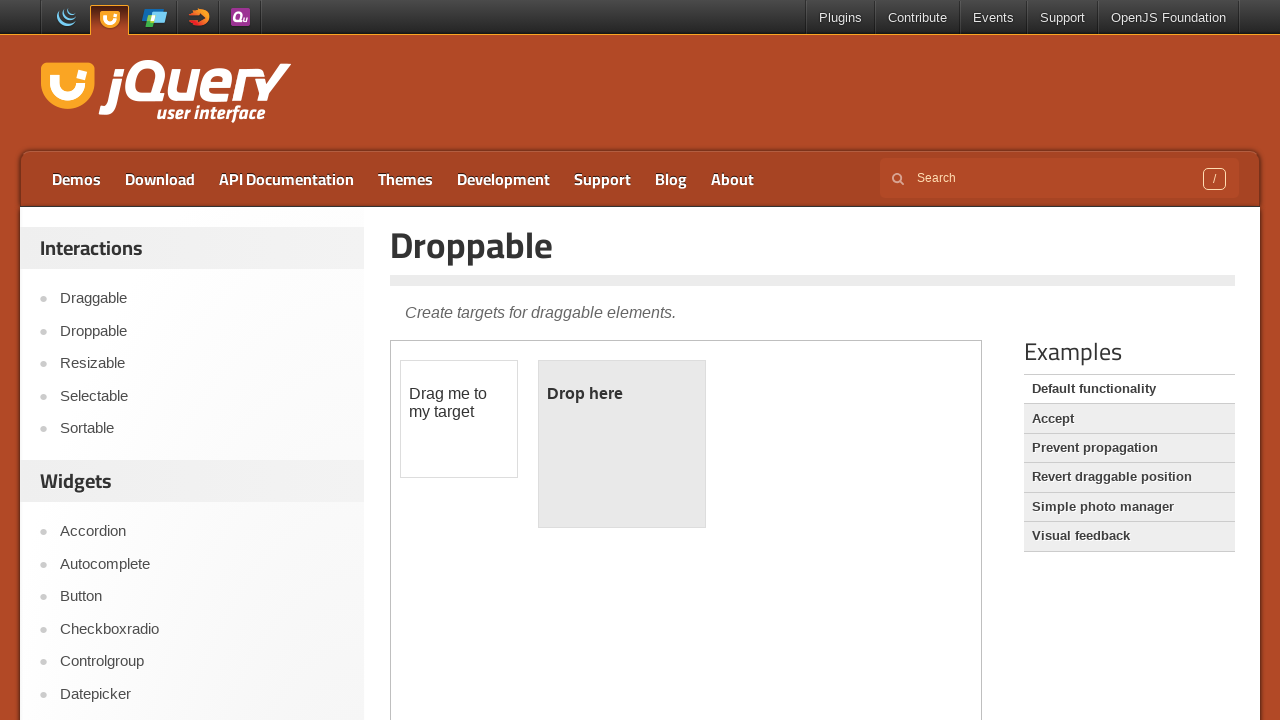

Located the droppable element
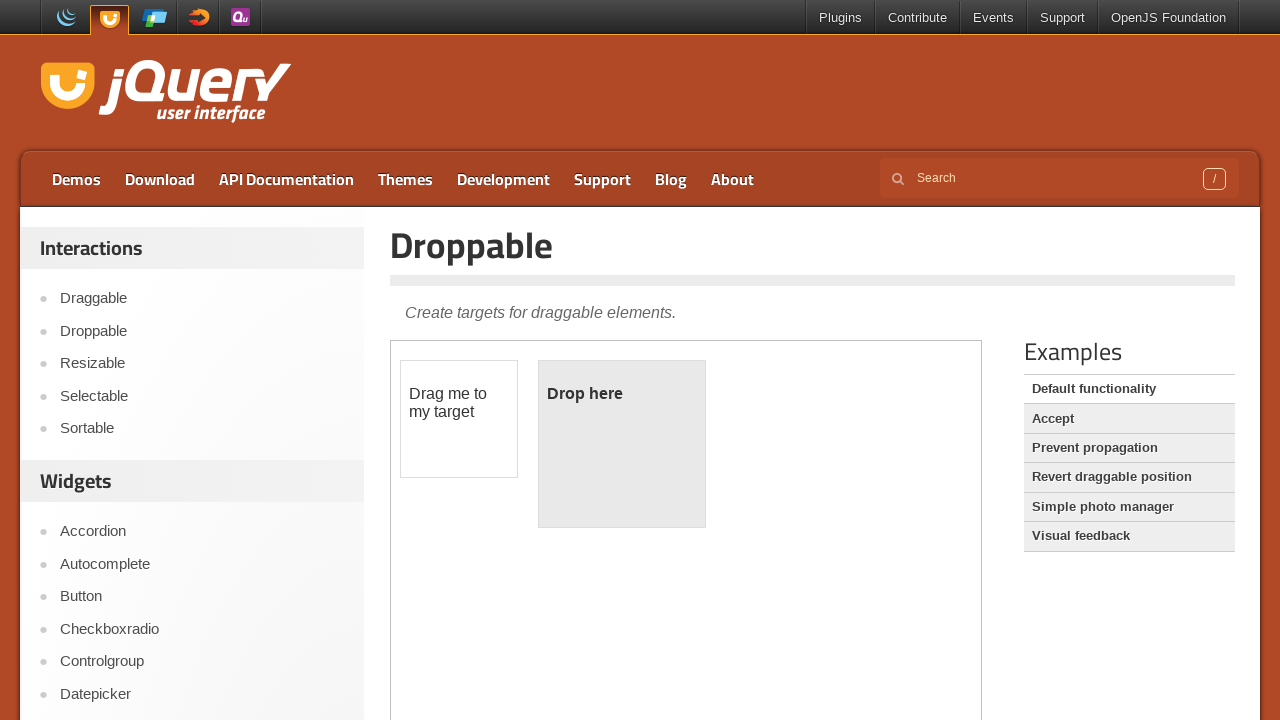

Dragged the draggable element into the droppable area at (622, 444)
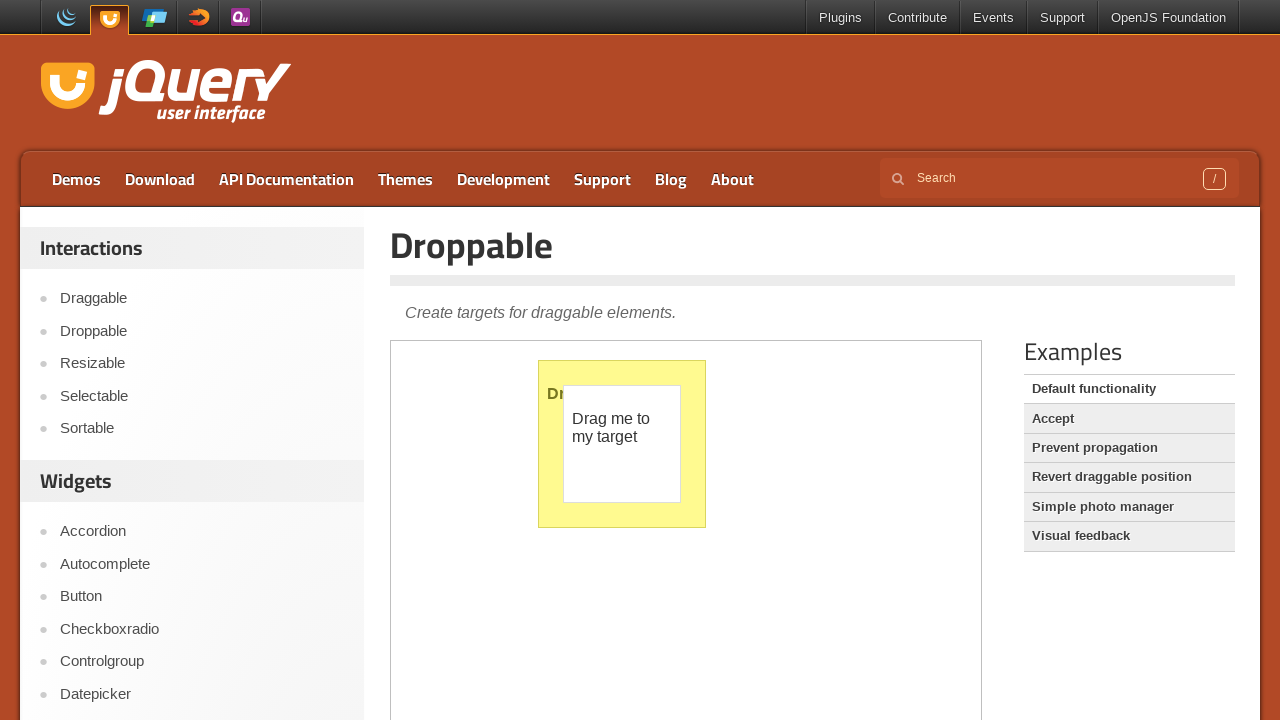

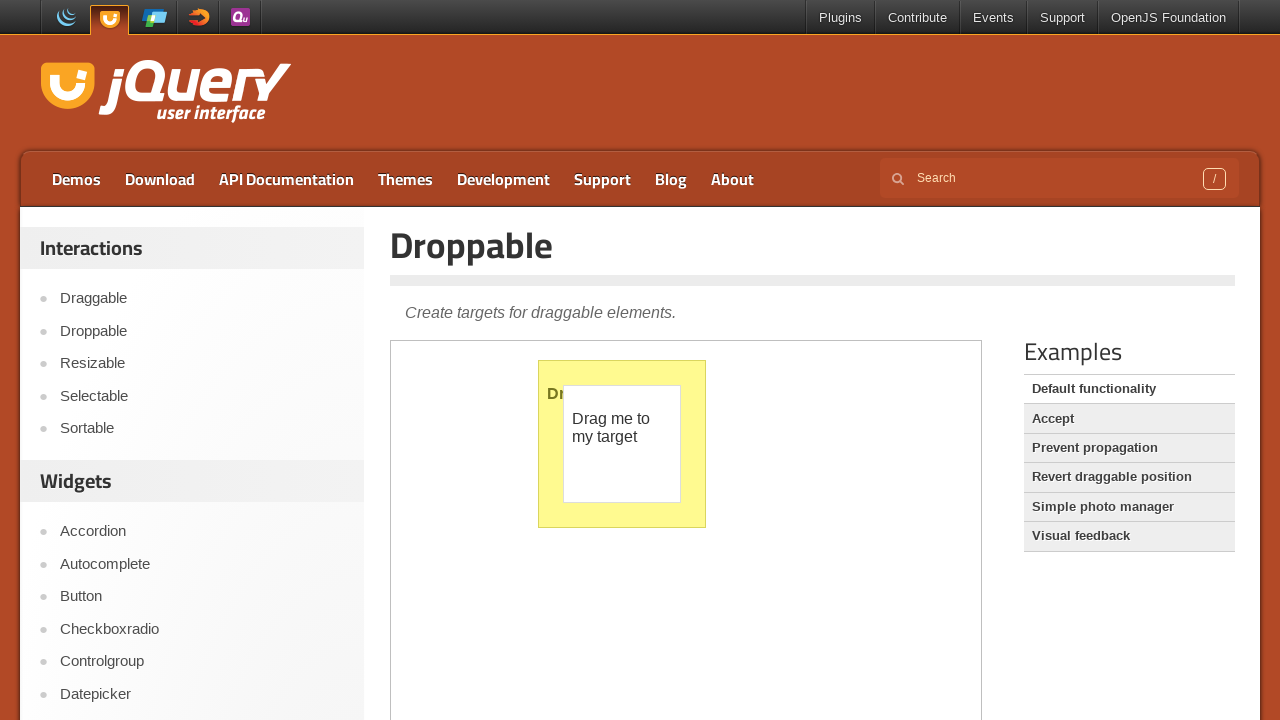